Tests that the Playwright homepage has "Playwright" in the title, verifies the "Get started" link has the correct href attribute, clicks it, and confirms navigation to the intro page.

Starting URL: https://playwright.dev

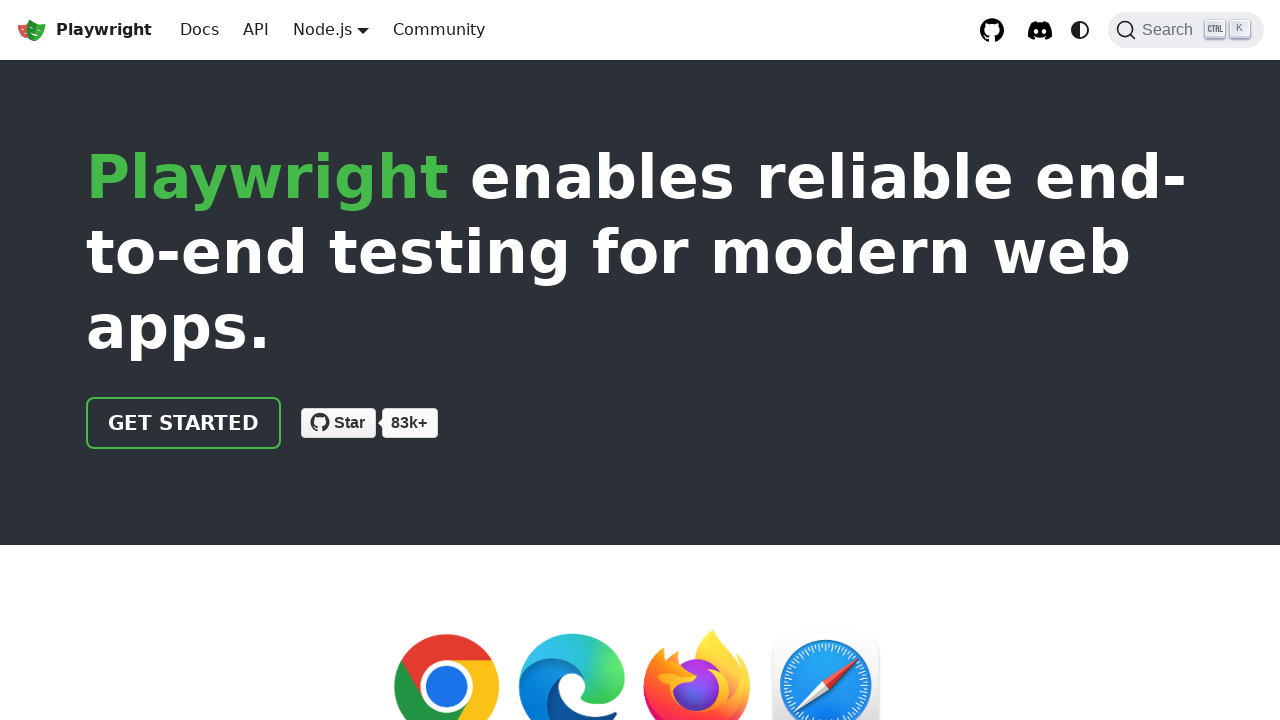

Verified page title contains 'Playwright'
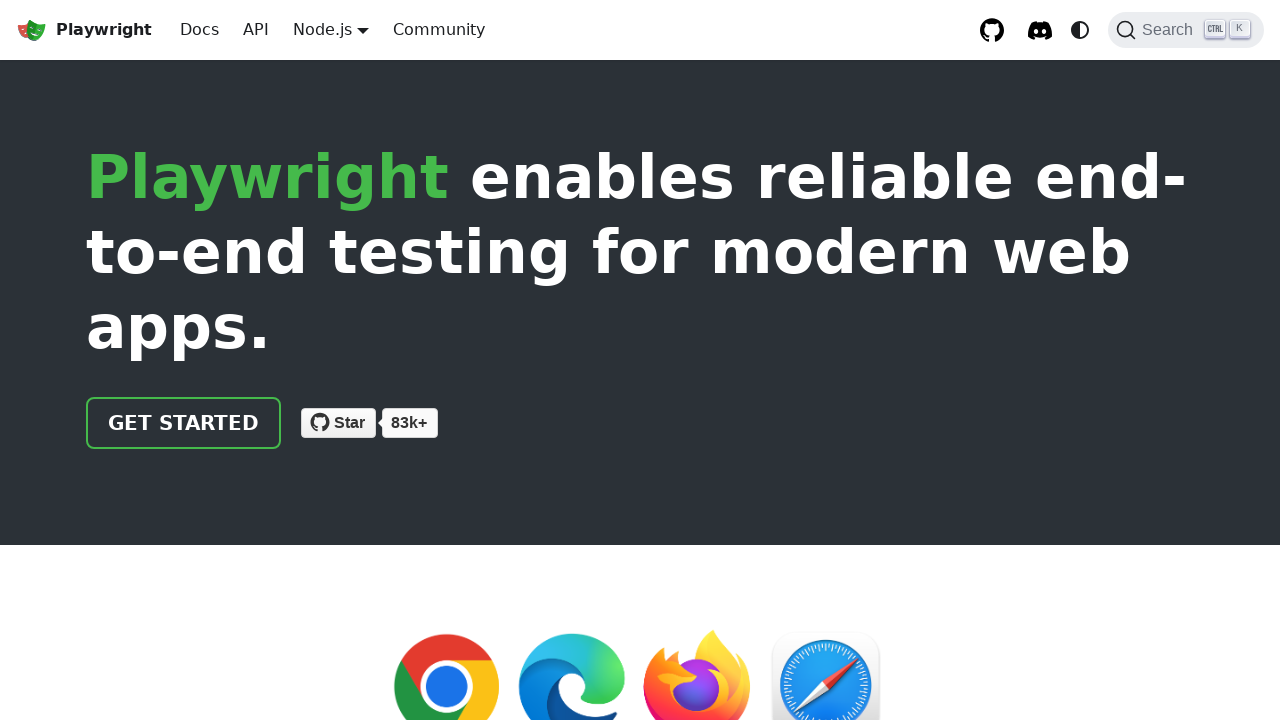

Located the 'Get started' link
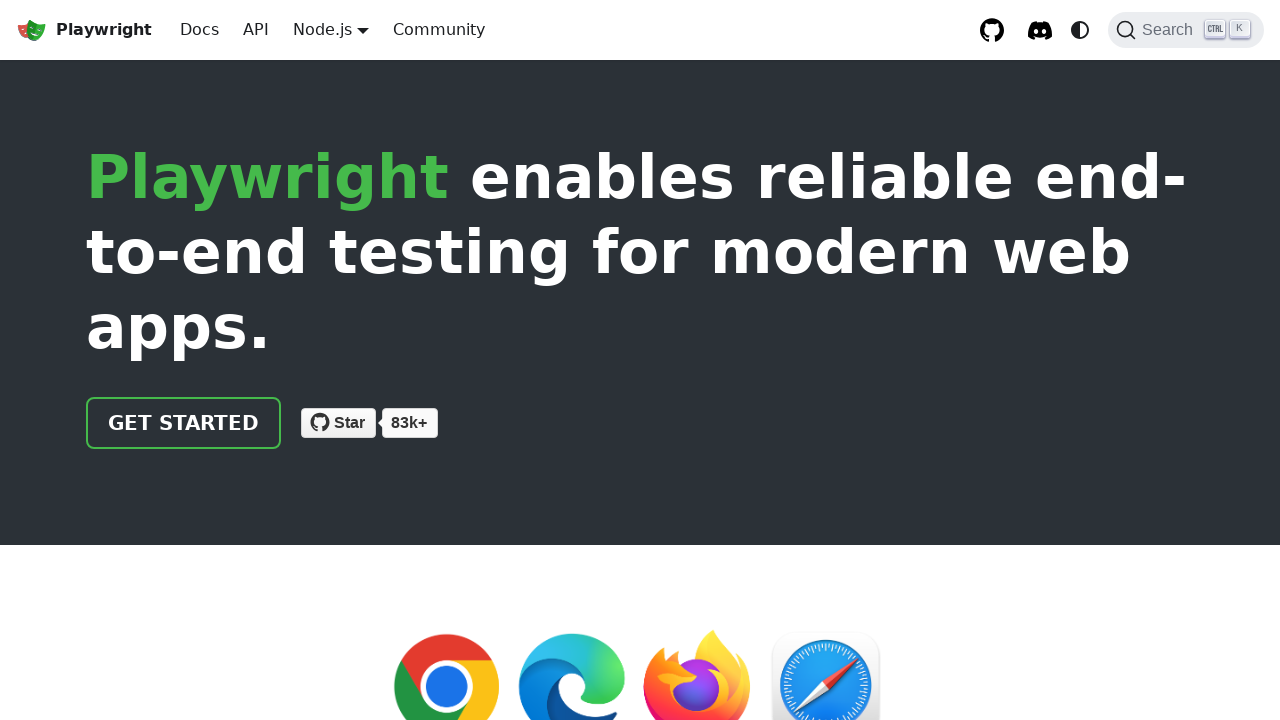

Verified 'Get started' link has href attribute '/docs/intro'
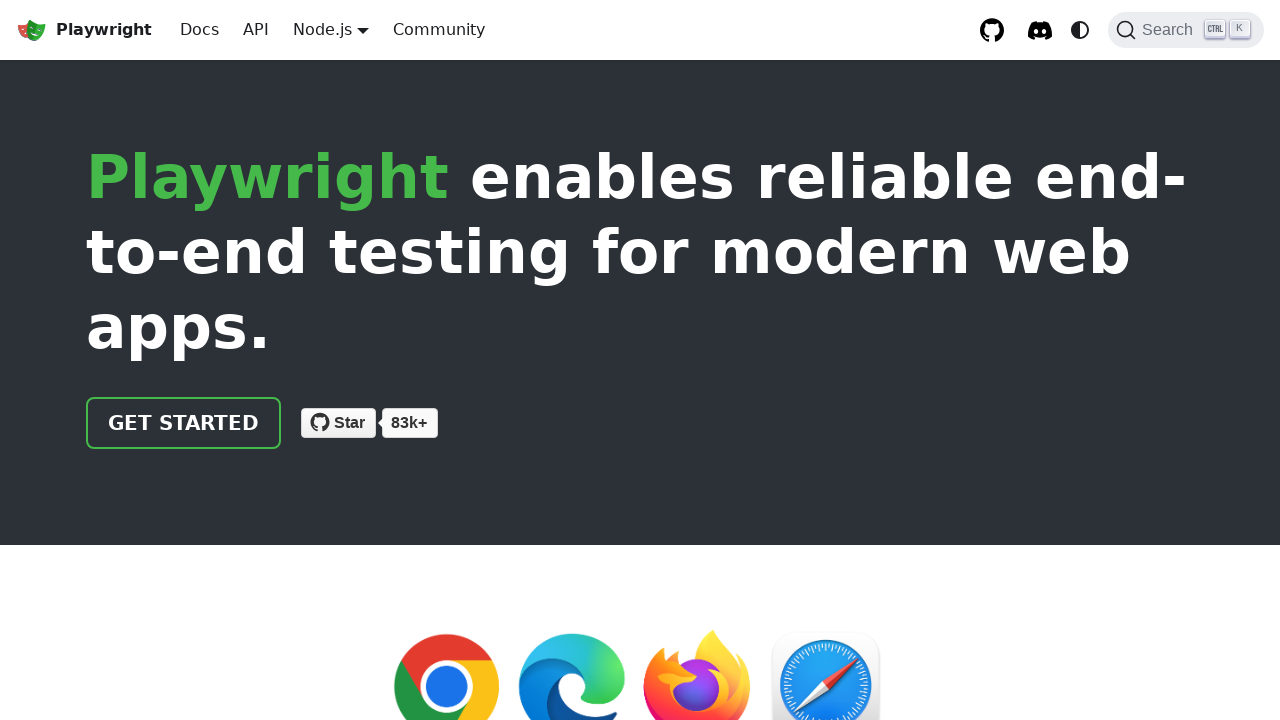

Clicked the 'Get started' link at (184, 423) on internal:role=link[name="Get started"i]
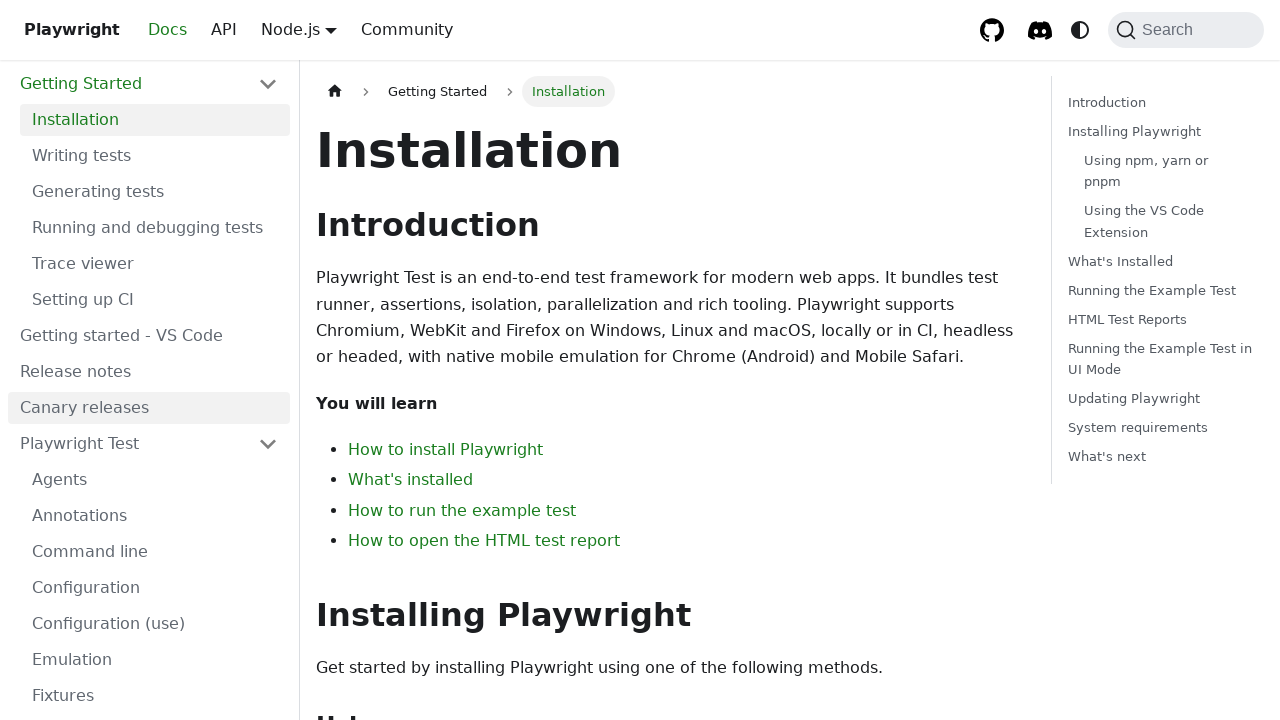

Verified navigation to intro page (URL contains 'intro')
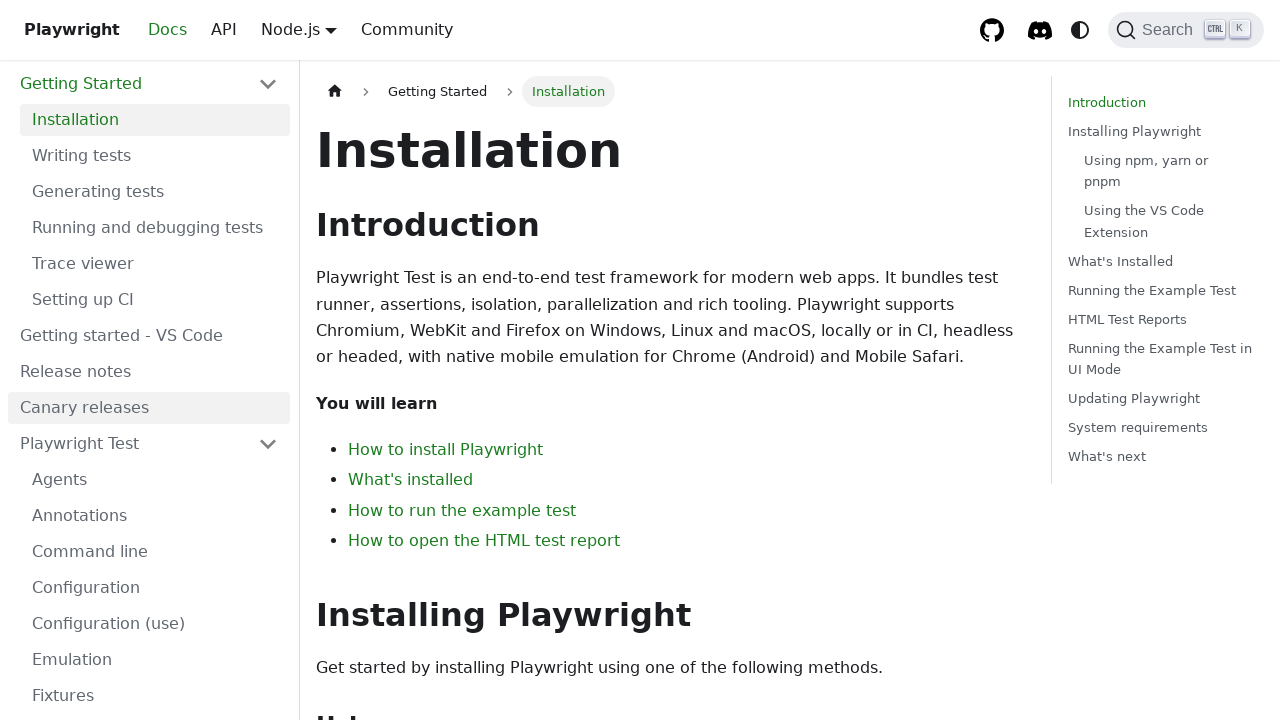

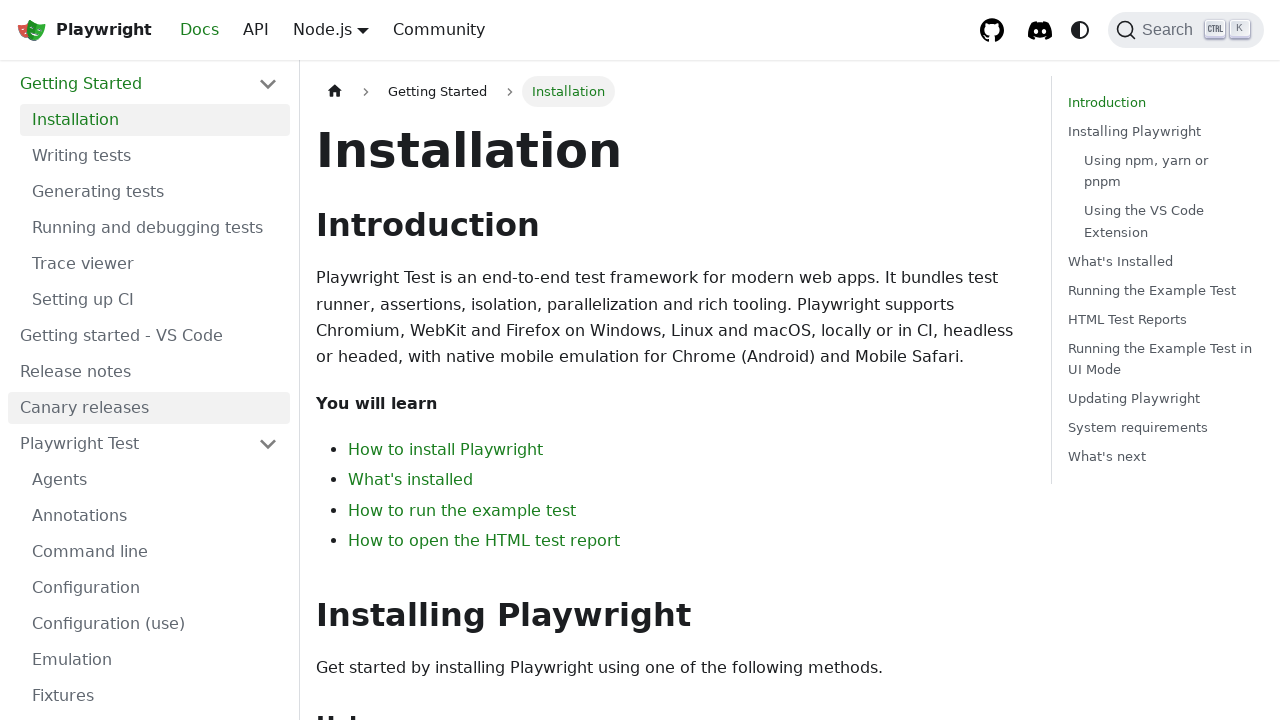